Tests the contractor search page by selecting options from dropdown menus to filter for expired contractors with 1000 results per page

Starting URL: https://cims.cidb.gov.my/smis/regcontractor/reglocalsearchcontractor.vbhtml

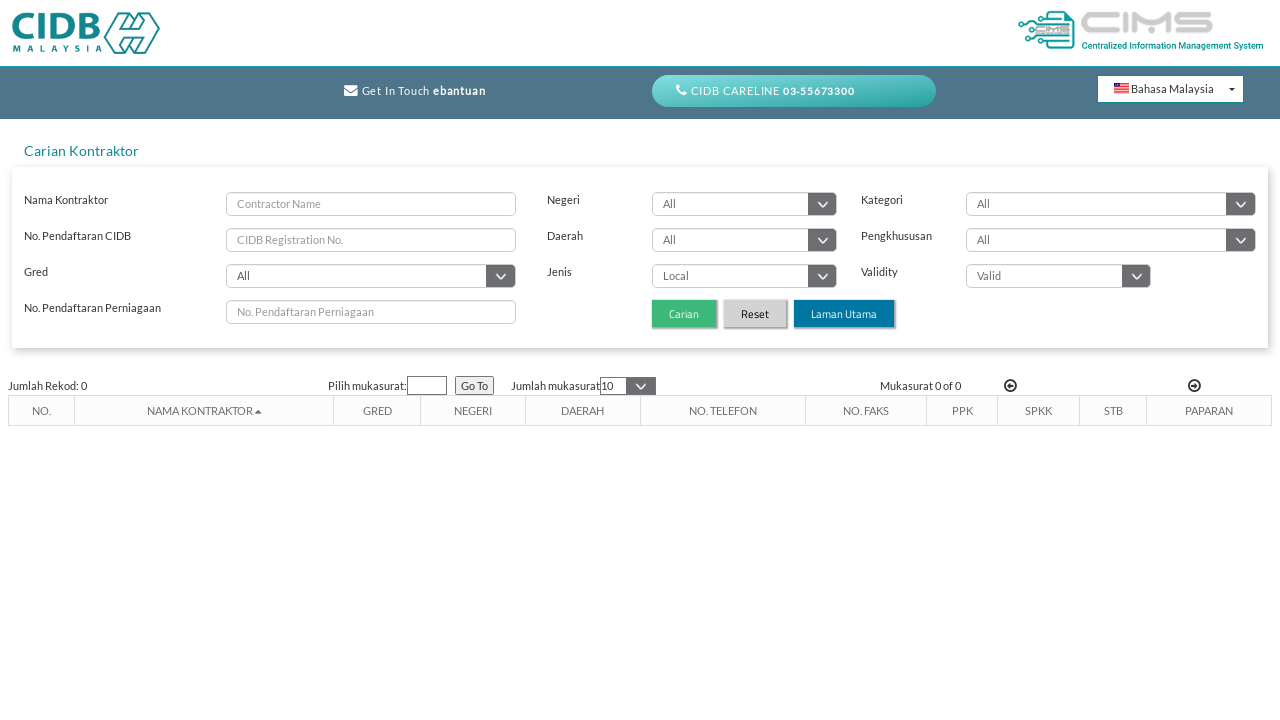

Selected 1000 results per page from page size dropdown on #selpagesize
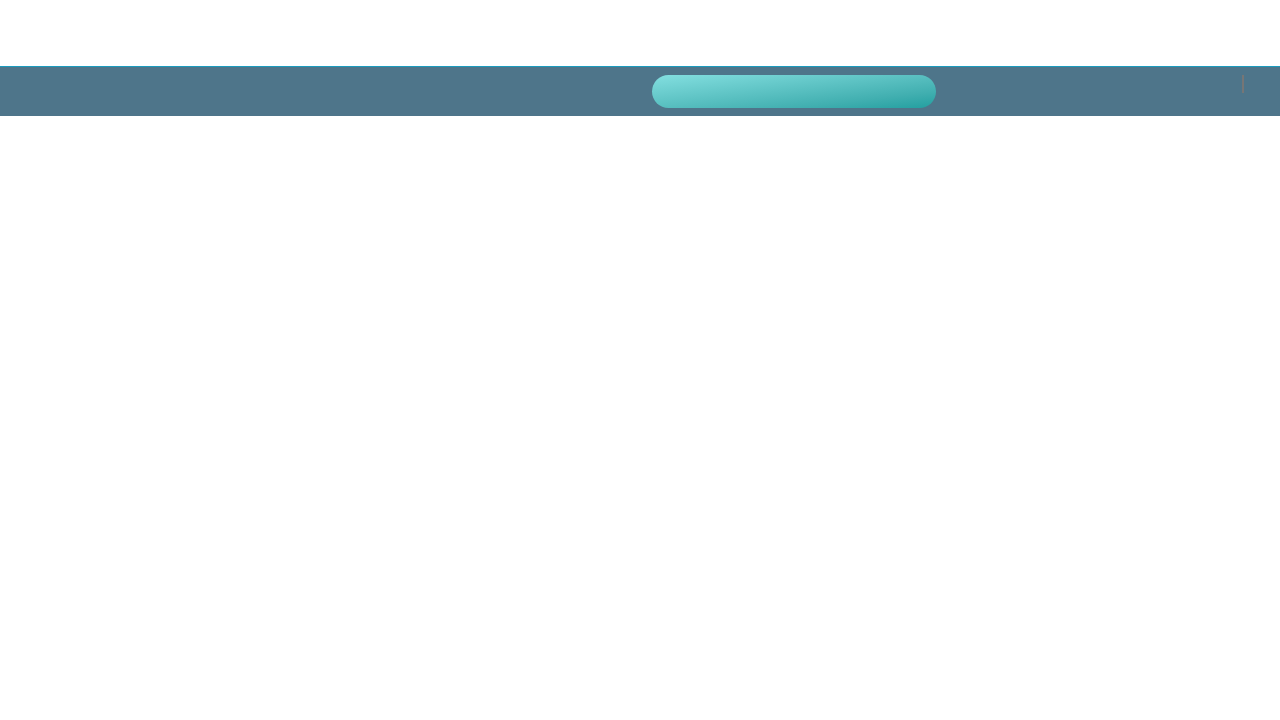

Selected 'Expired' option from validity dropdown to filter expired contractors on #selvalidity
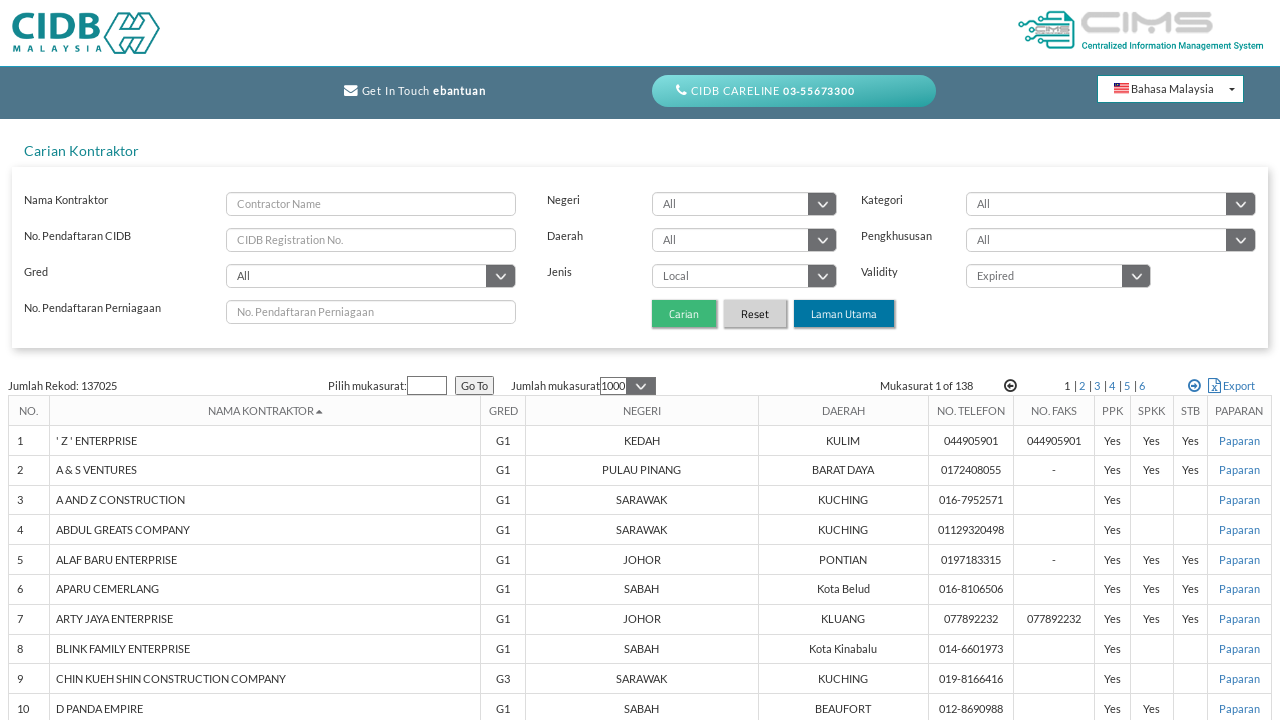

Filtered results loaded with 1000 expired contractors per page
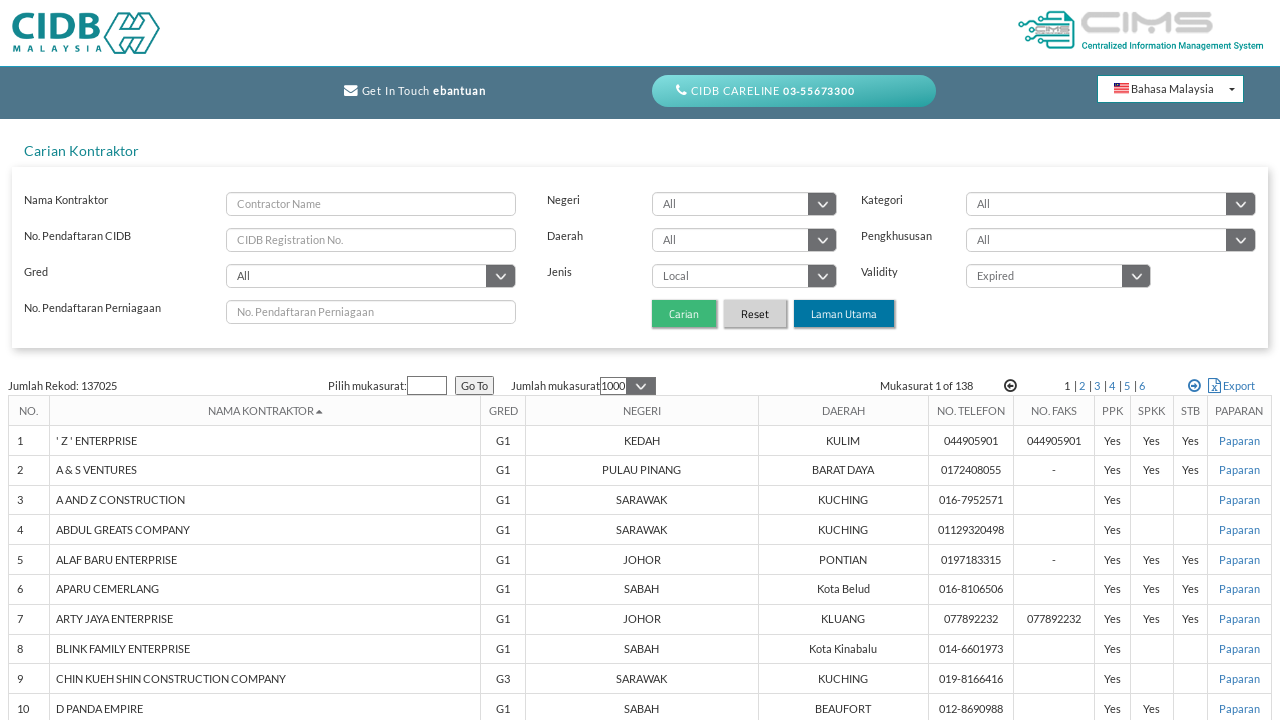

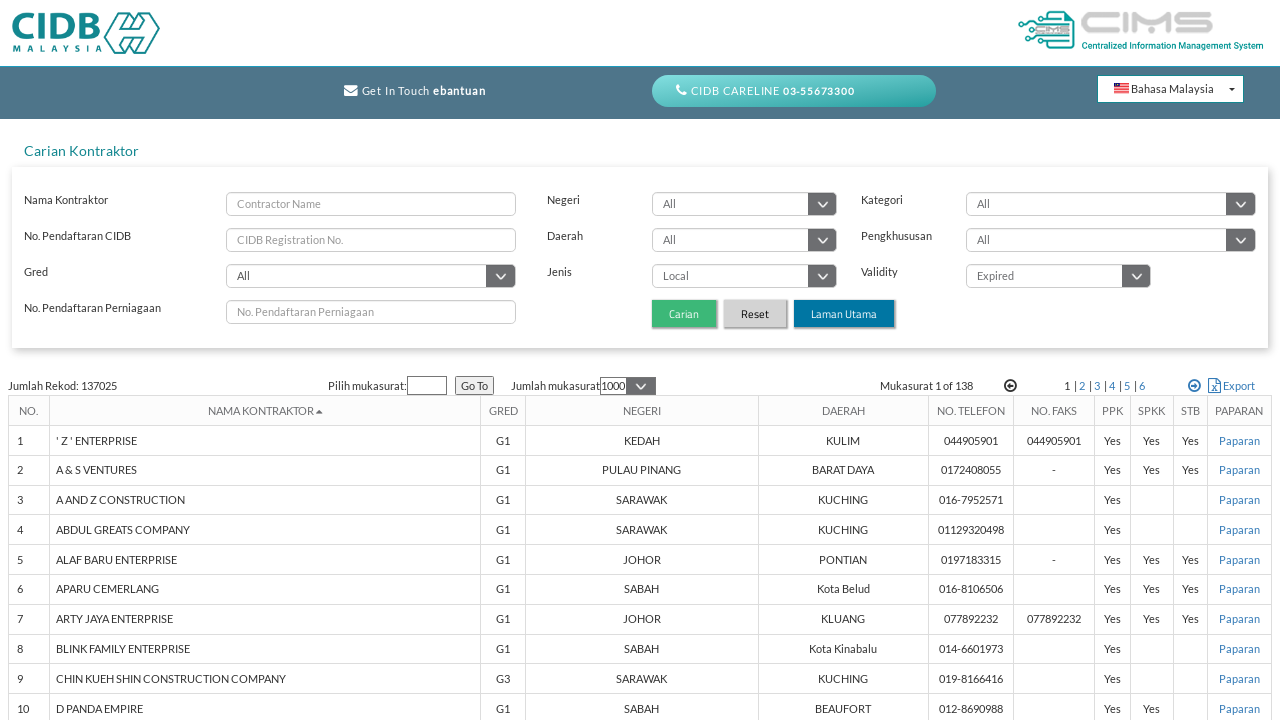